Tests a number input form by navigating to the page, verifying the header, entering a number in the field, clicking submit, and checking for error/success messages

Starting URL: https://acctabootcamp.github.io/site/tasks/enter_a_number

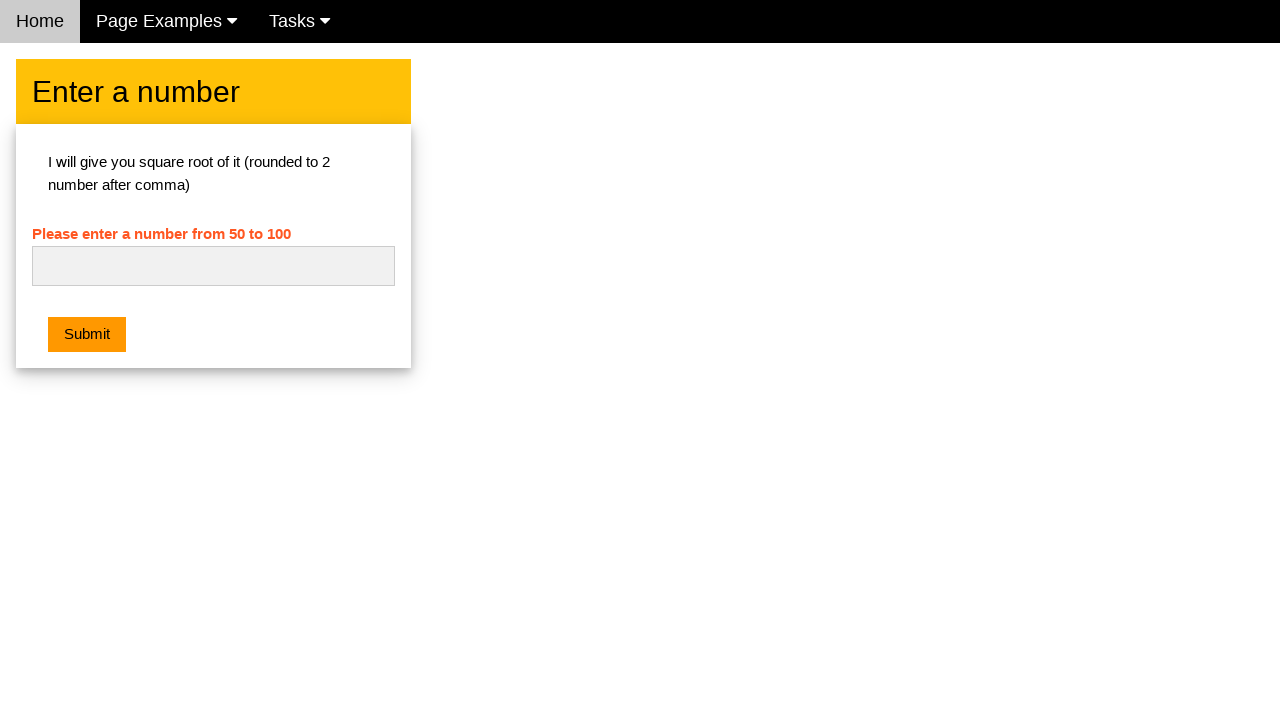

Navigated to the number input form page
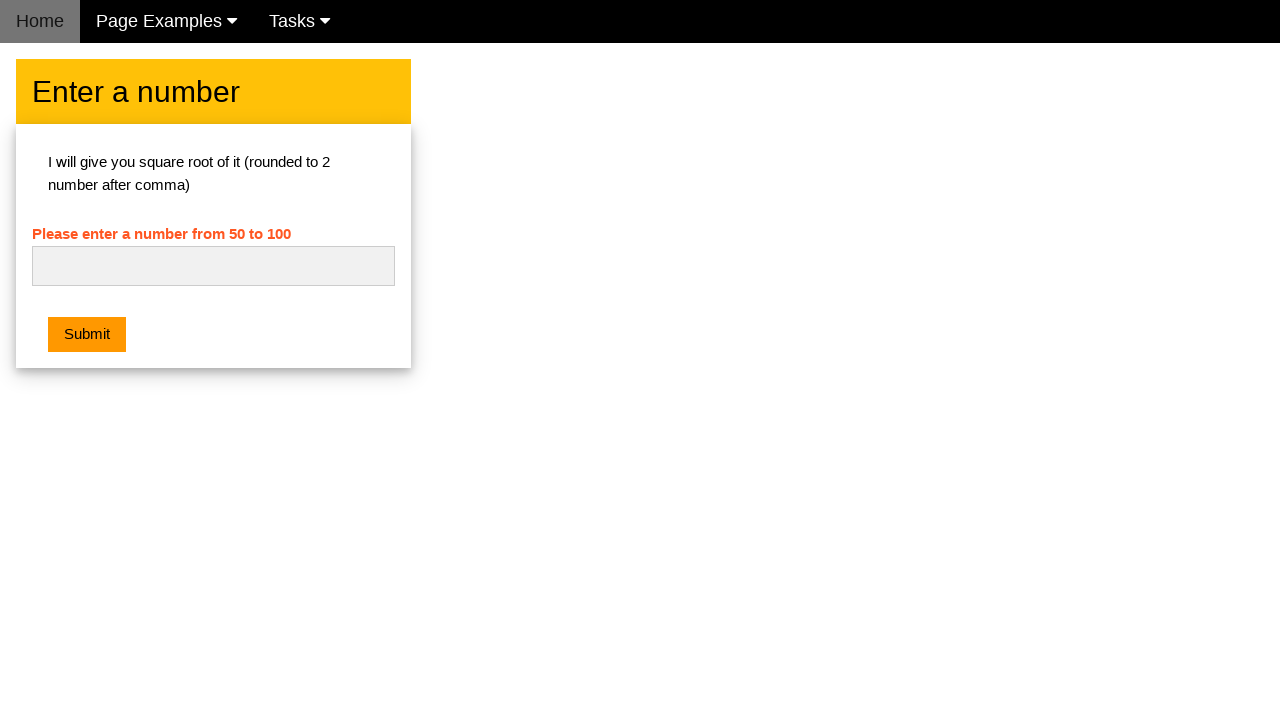

Page header element loaded and visible
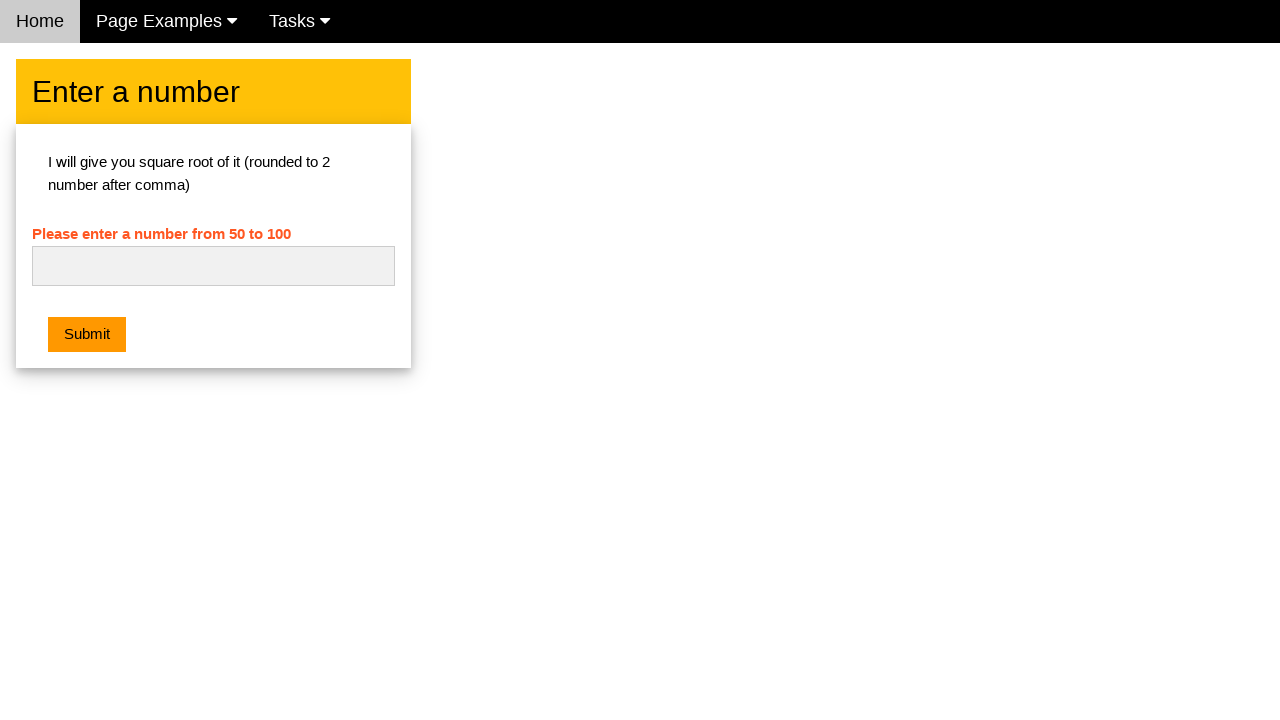

Verified header text is 'Enter a number'
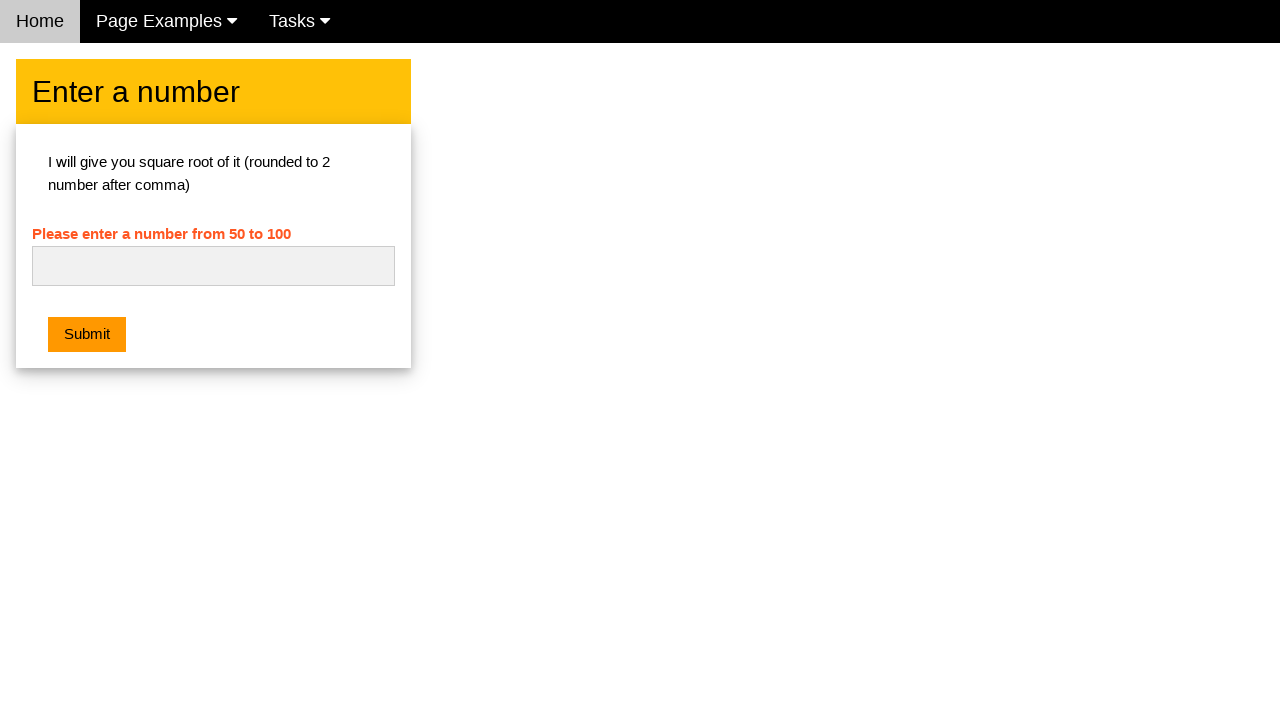

Entered number '42' in the input field on #numb
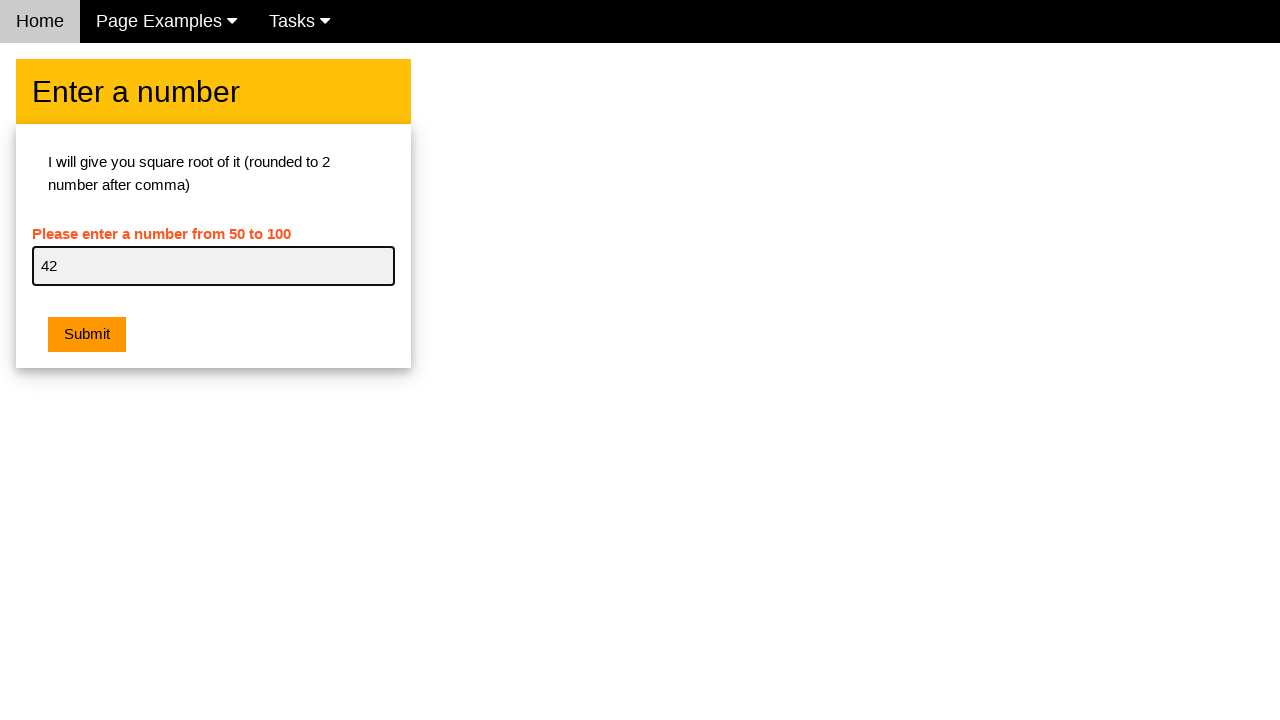

Clicked the submit button at (87, 335) on .w3-btn
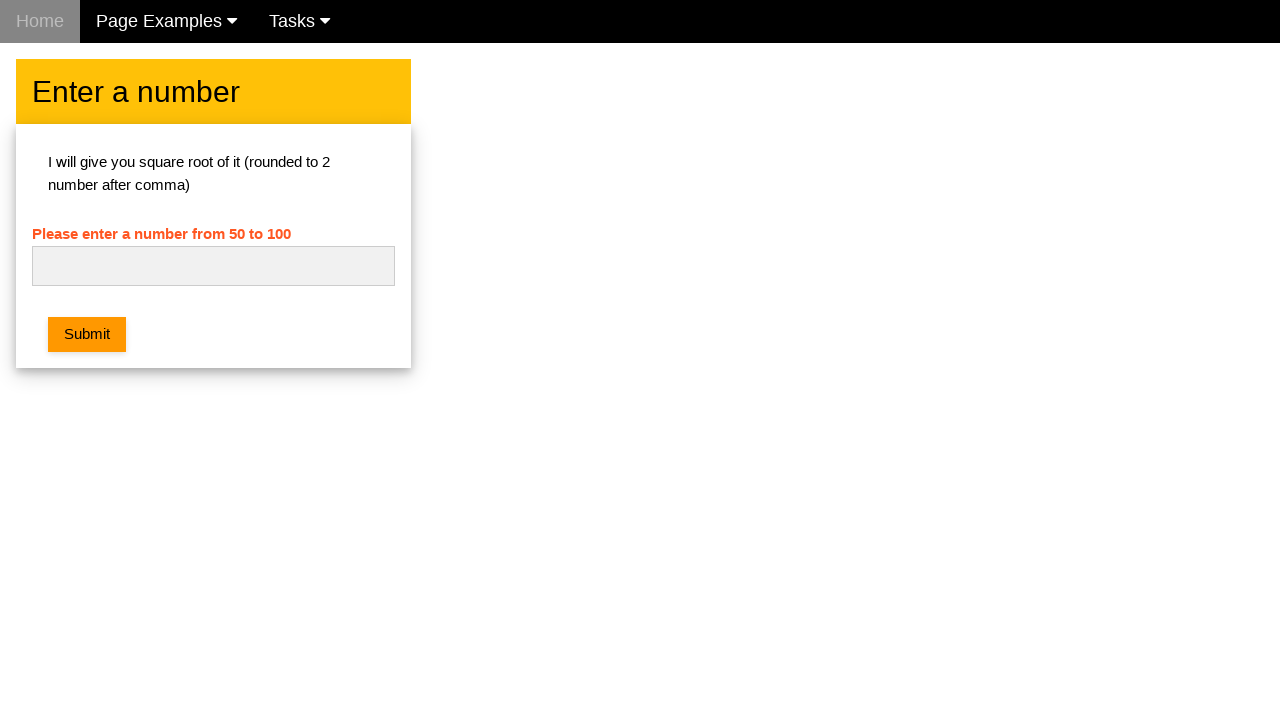

Waited 2 seconds for form processing
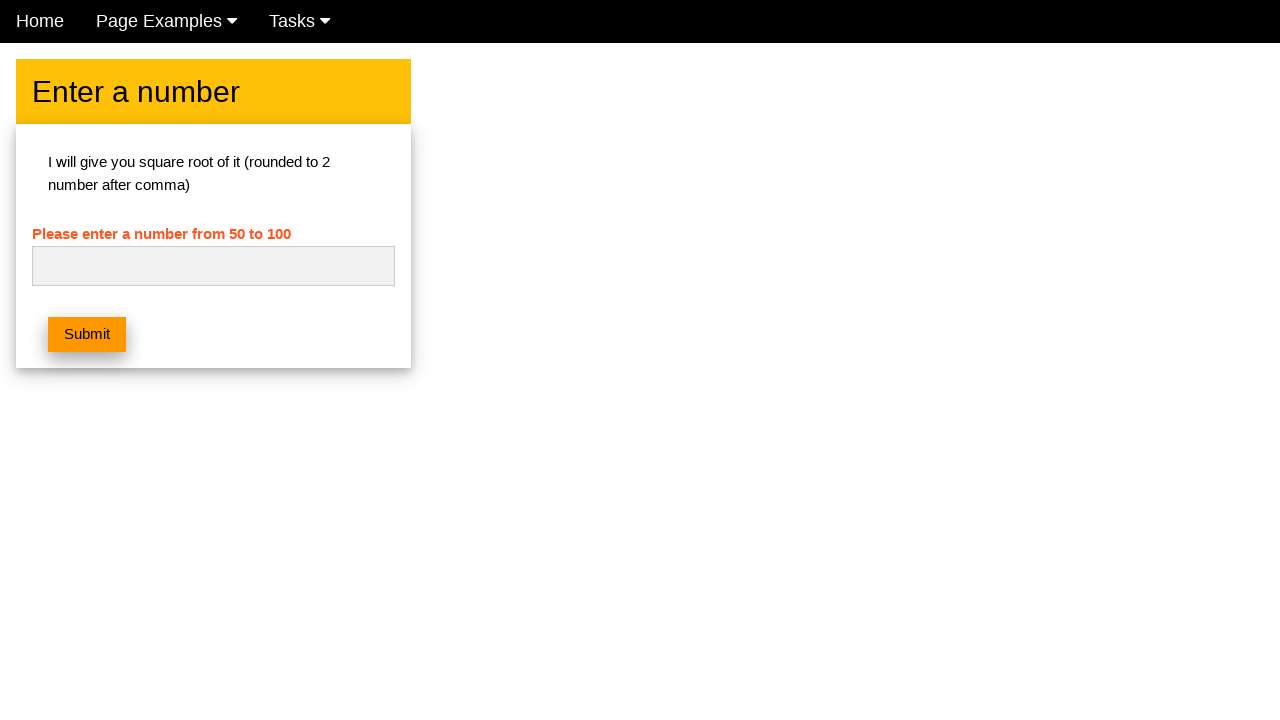

No error message displayed - form submission successful
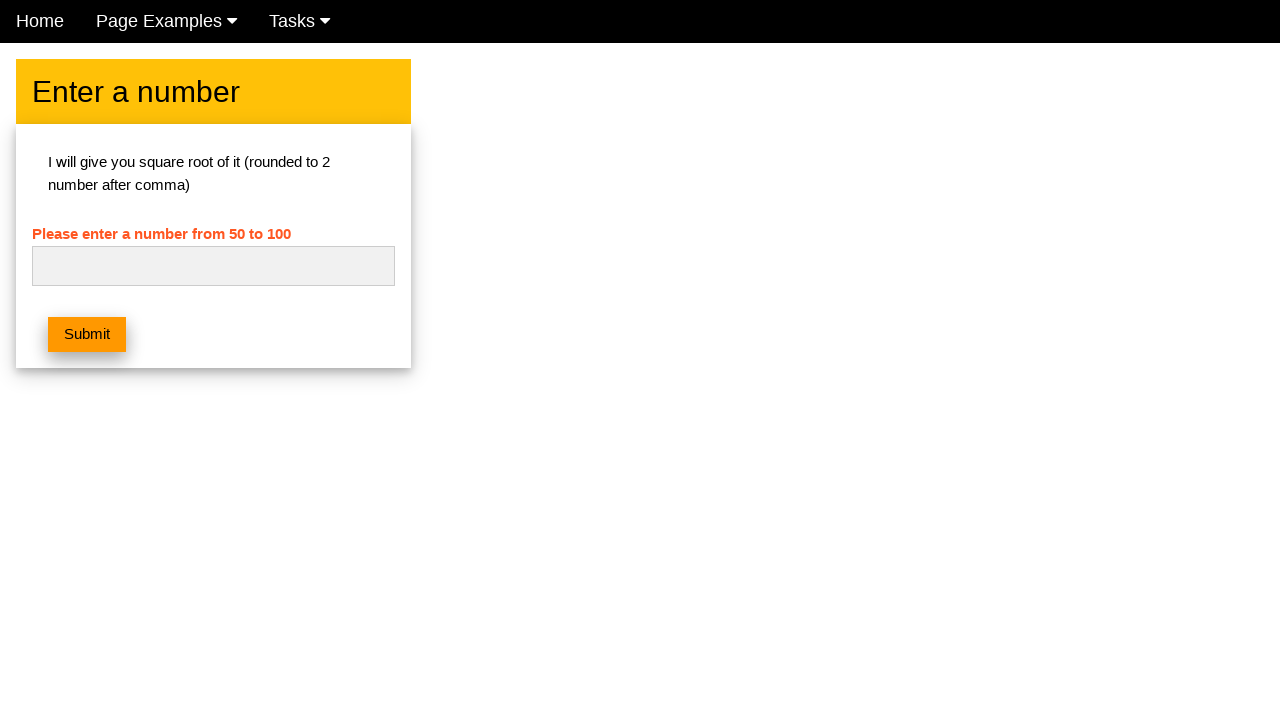

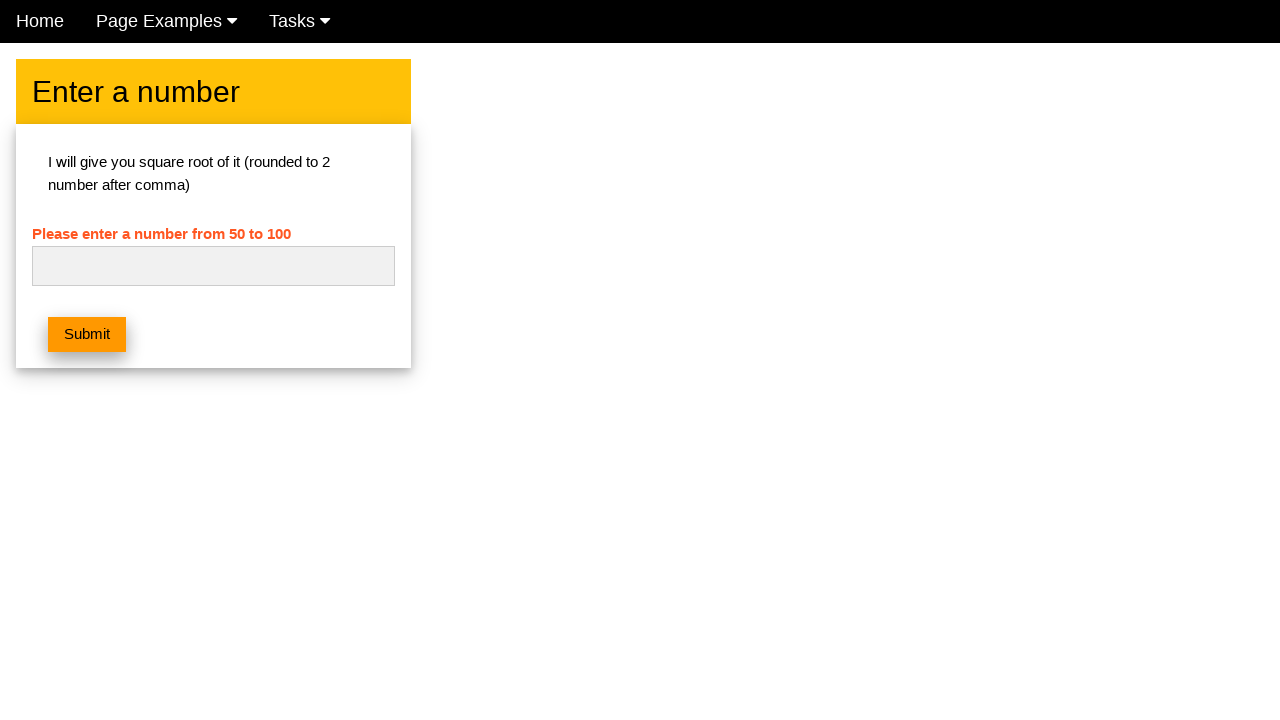